Tests the autocomplete/autosuggestion functionality by typing a partial country name and hovering over the suggested option "India"

Starting URL: https://rahulshettyacademy.com/AutomationPractice/

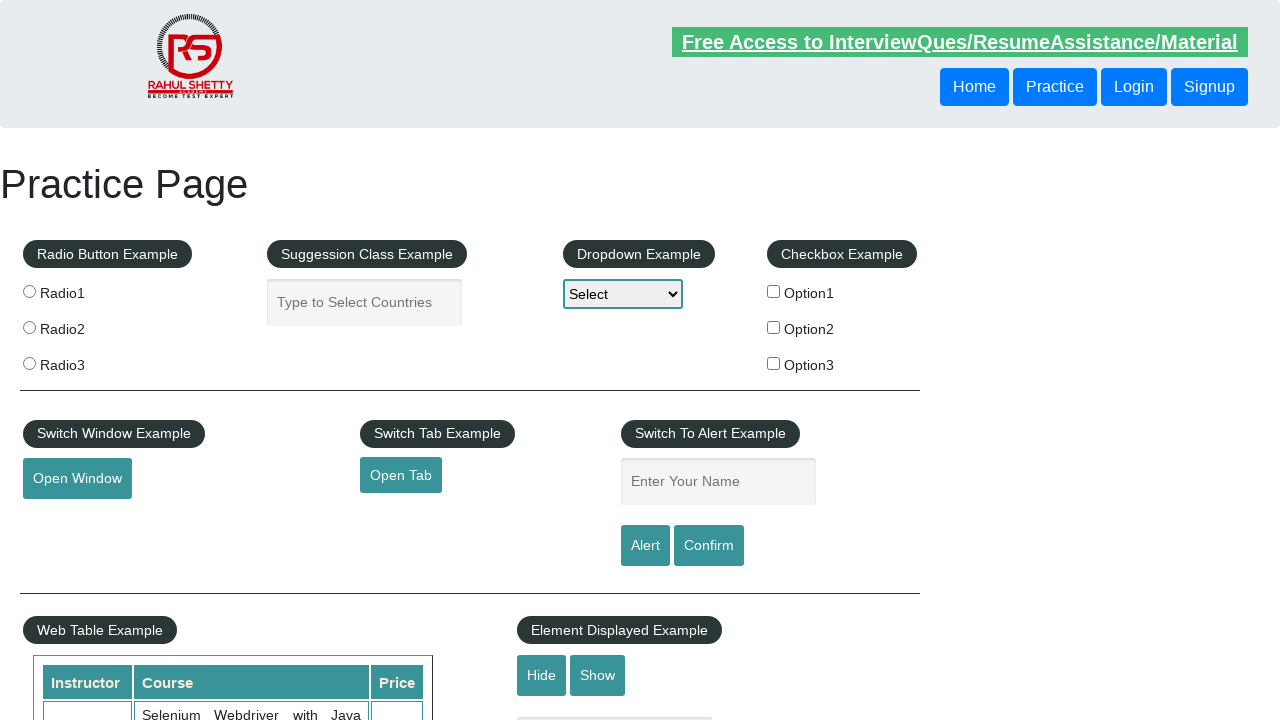

Filled autocomplete field with partial country name 'ind' on #autocomplete
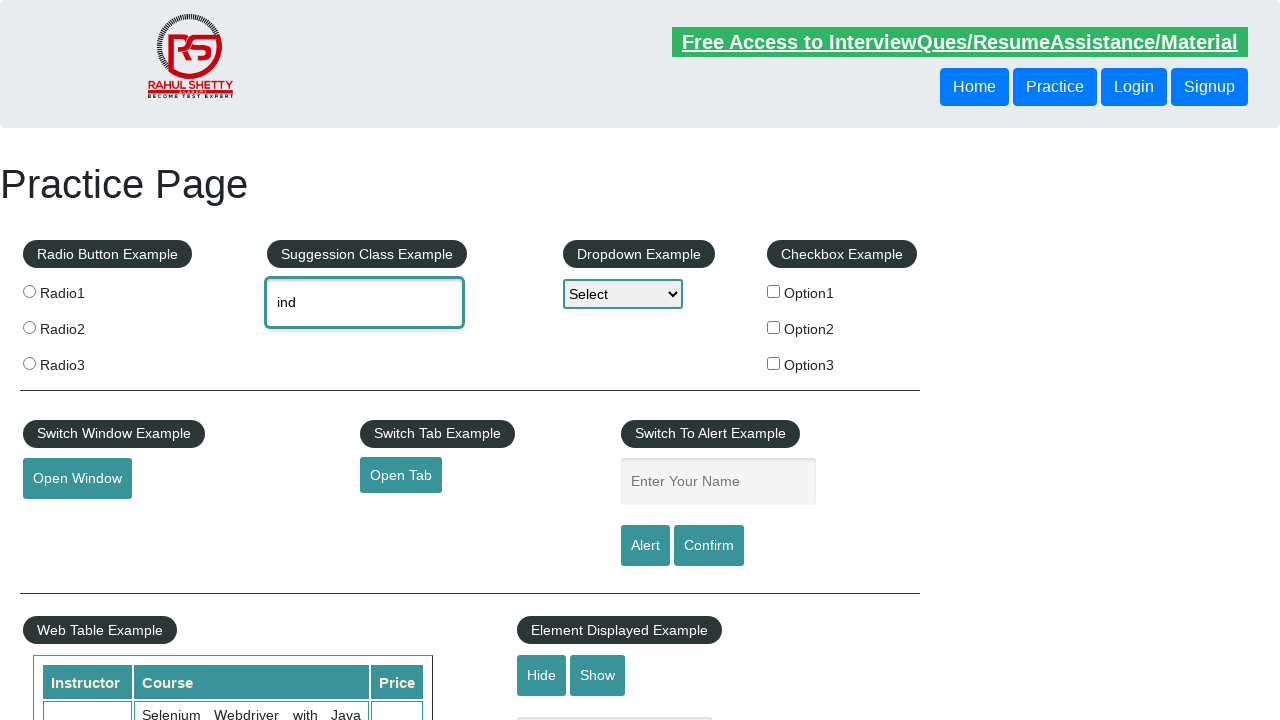

Autocomplete suggestion 'India' appeared
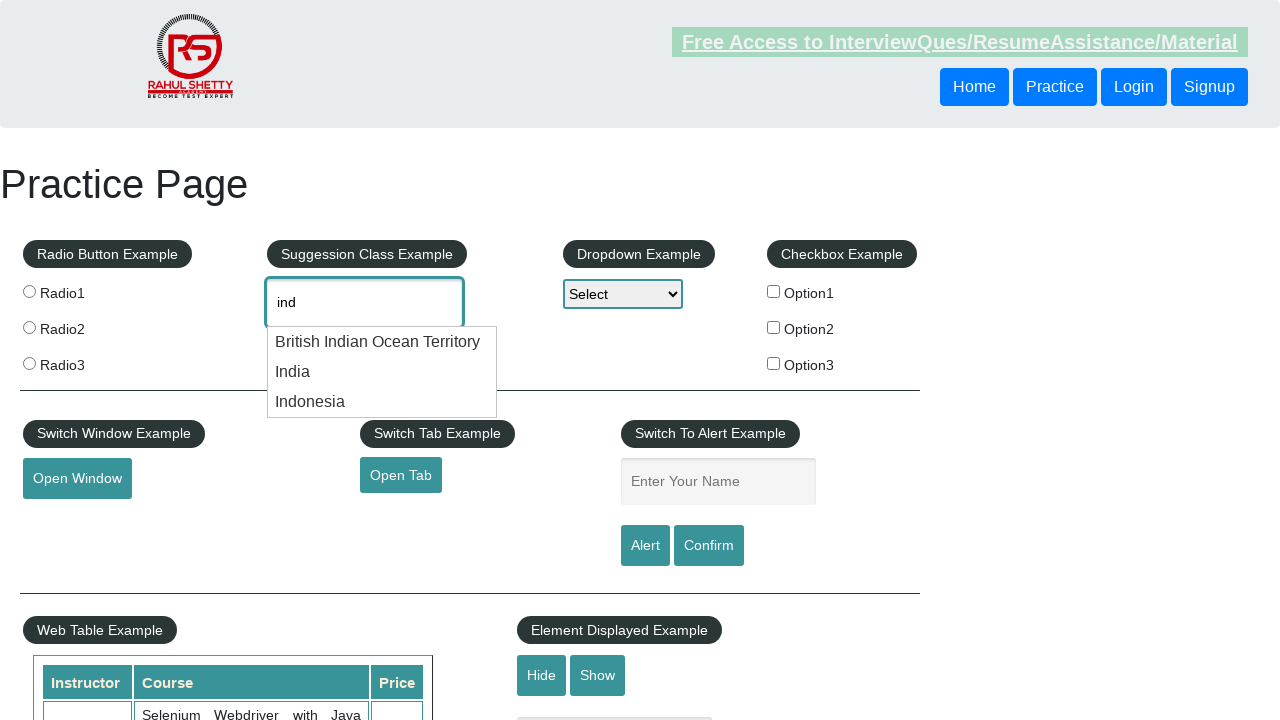

Hovered over the 'India' suggestion option at (382, 372) on xpath=//li[@class='ui-menu-item']/div[text()='India']
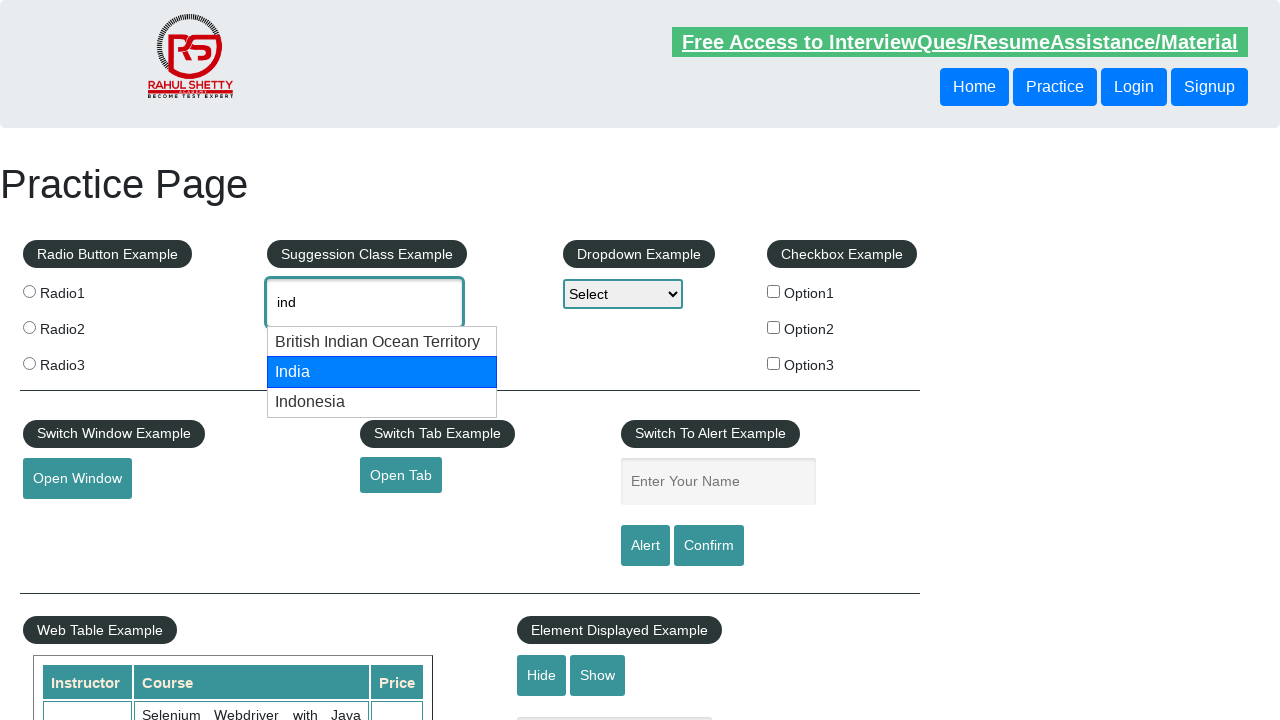

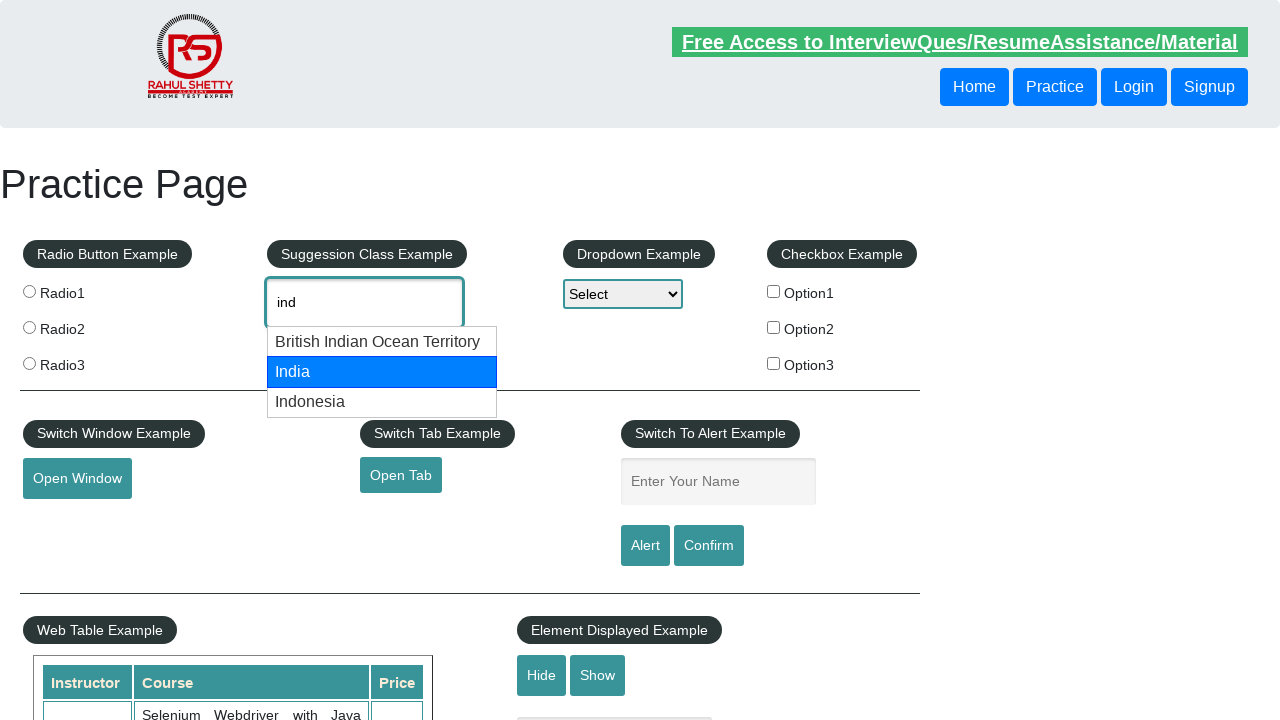